Tests navigation to Add/Remove Elements page by clicking the corresponding link

Starting URL: https://the-internet.herokuapp.com/

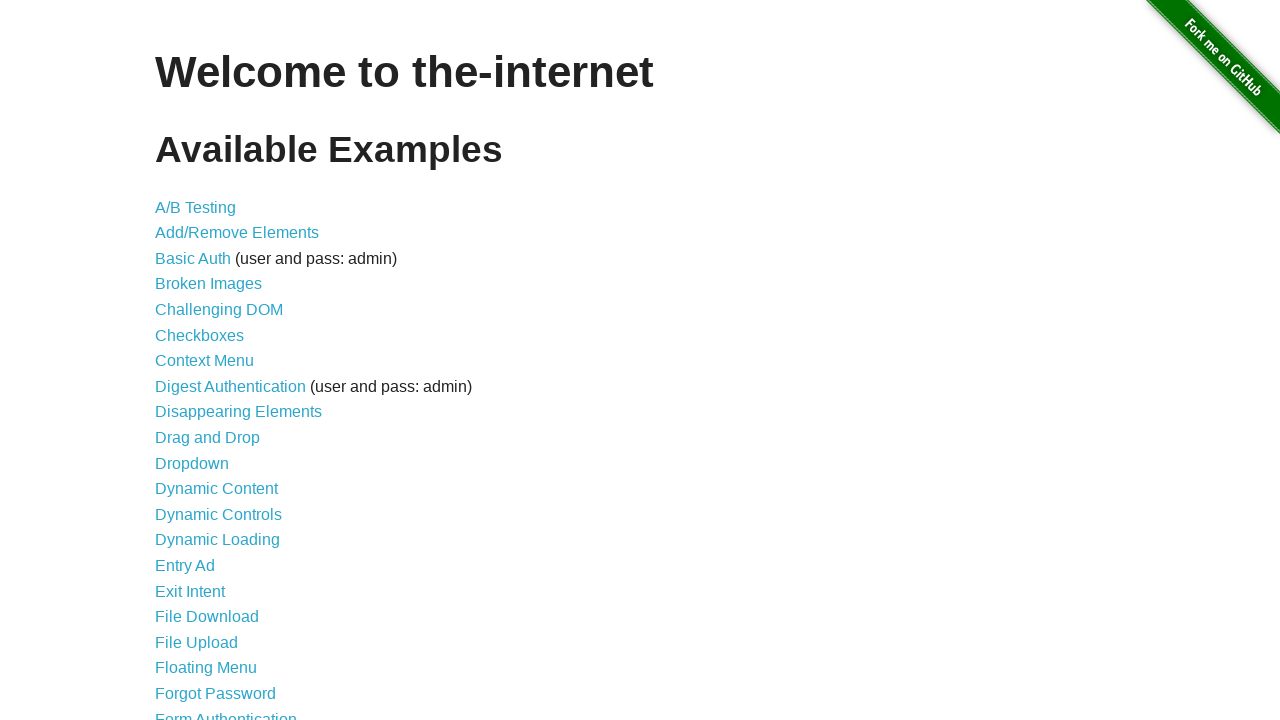

Navigated to the-internet.herokuapp.com homepage
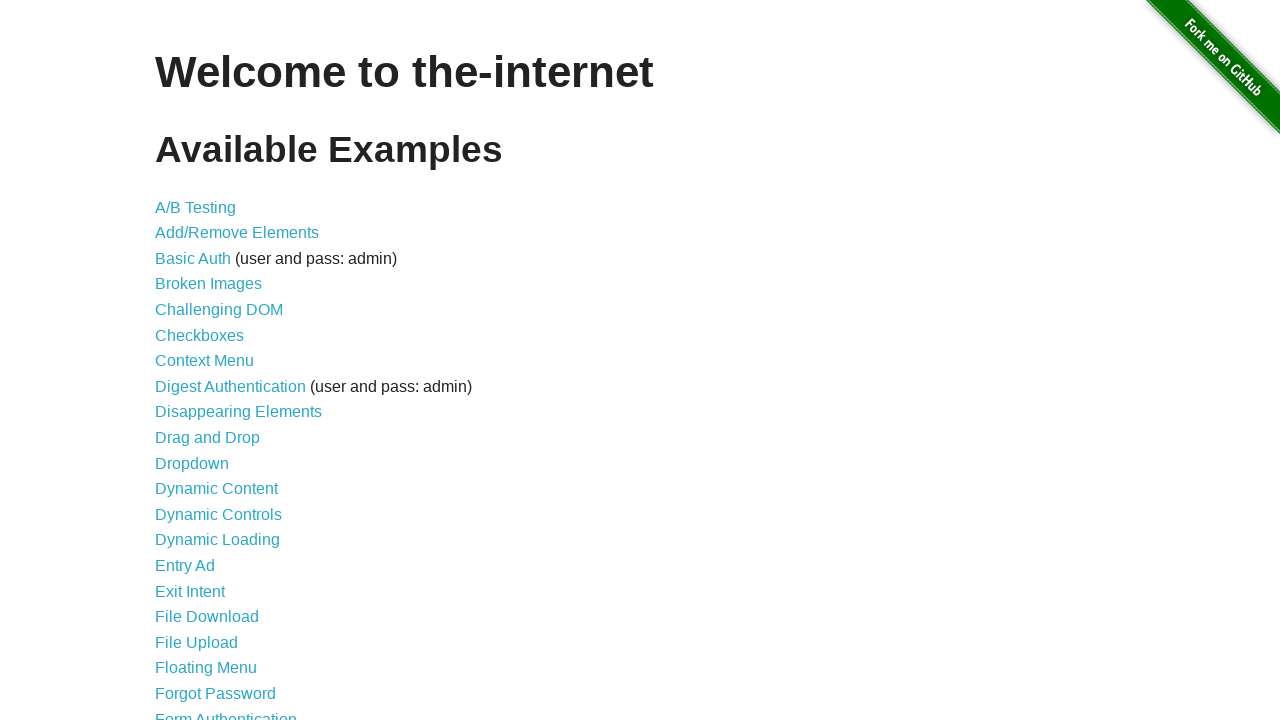

Clicked Add/Remove Elements link at (237, 233) on #content > ul > li:nth-child(2) > a
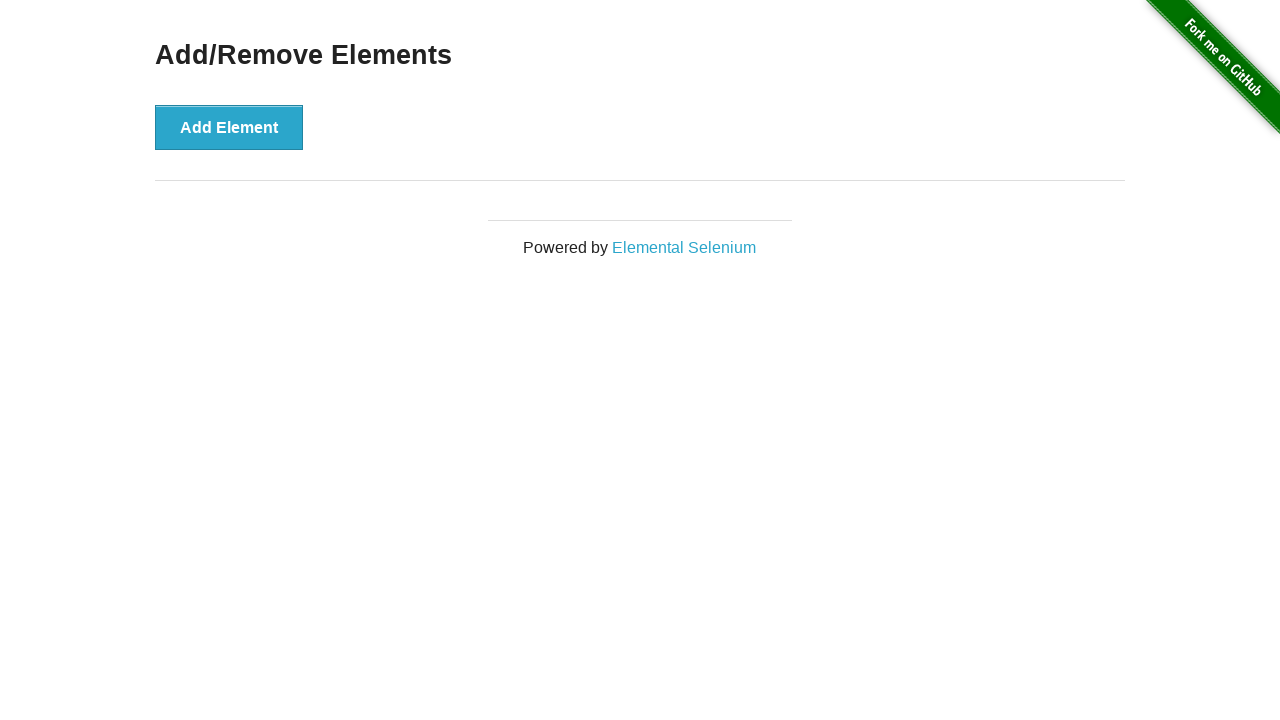

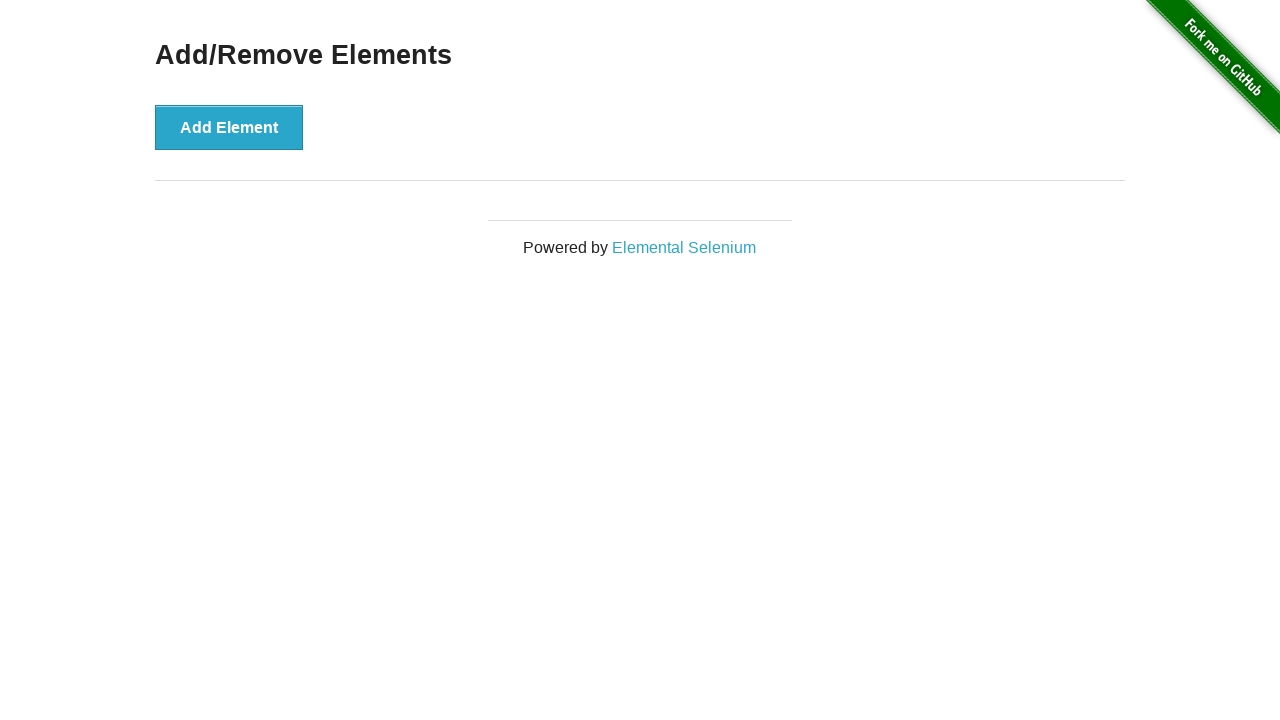